Tests browser navigation functionality by navigating to Gmail, then testing back, forward, and refresh navigation buttons

Starting URL: https://gmail.com/

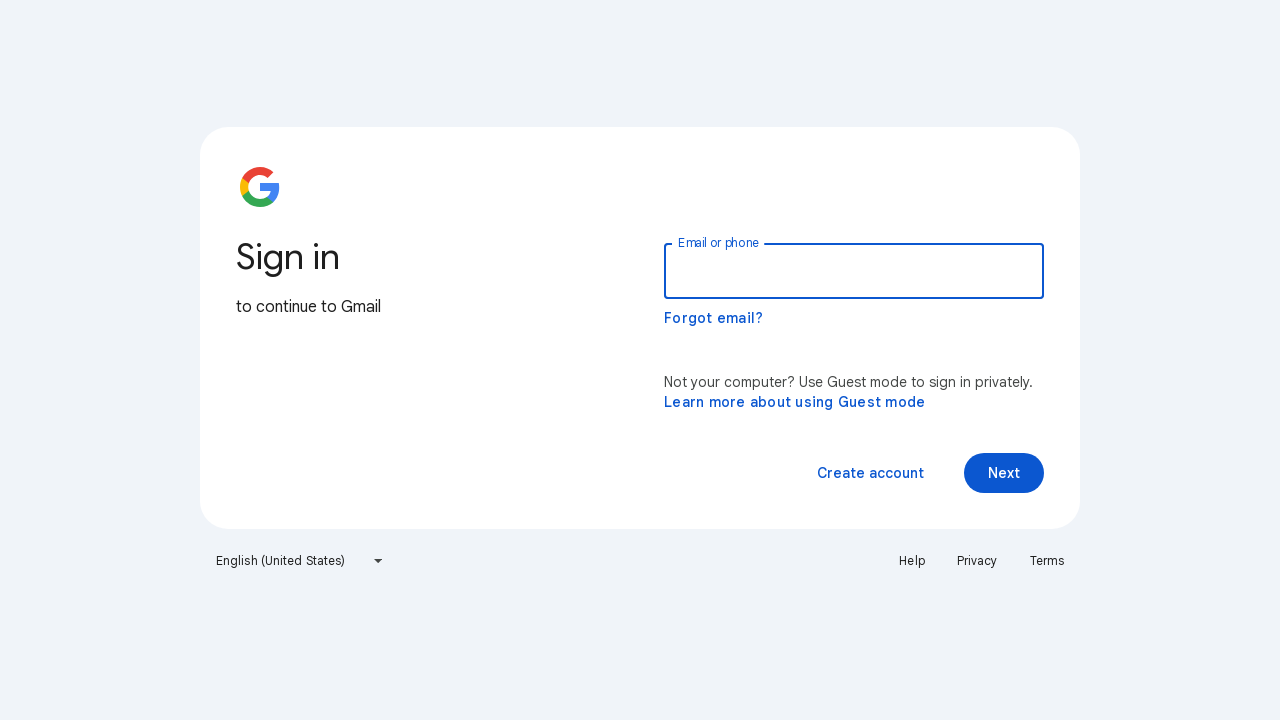

Navigated to https://gmail.com/
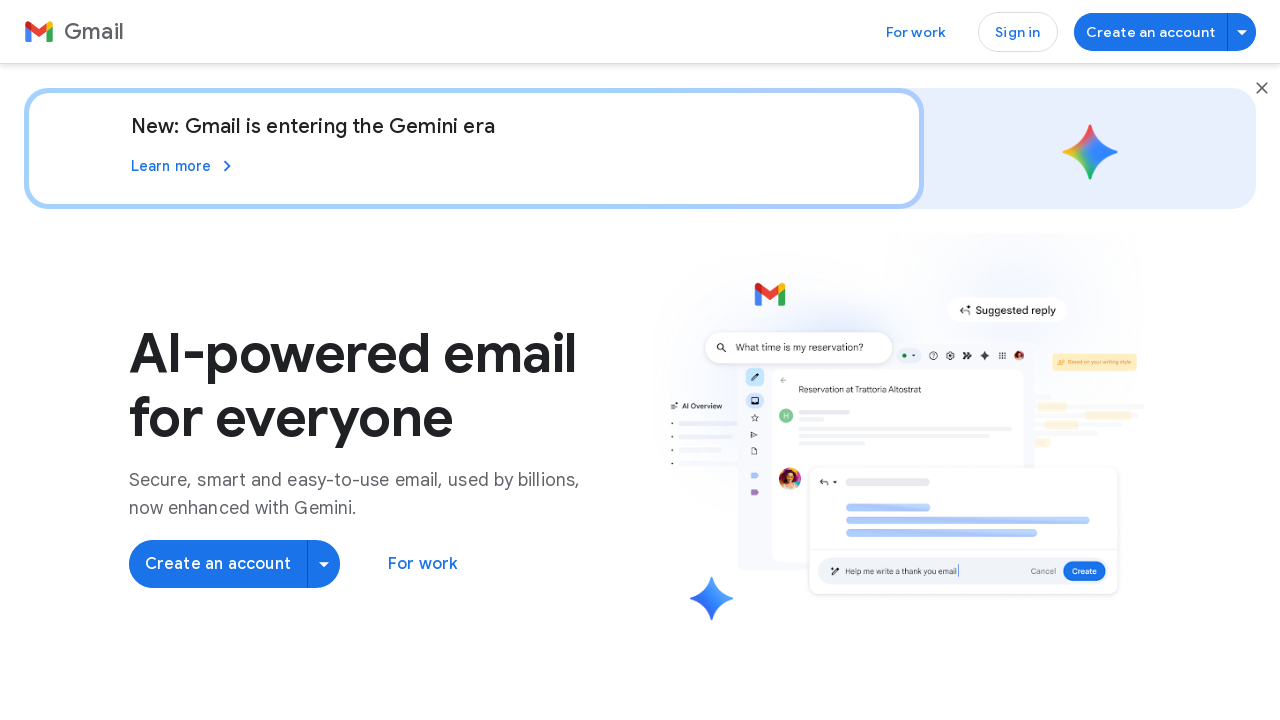

Clicked browser back button
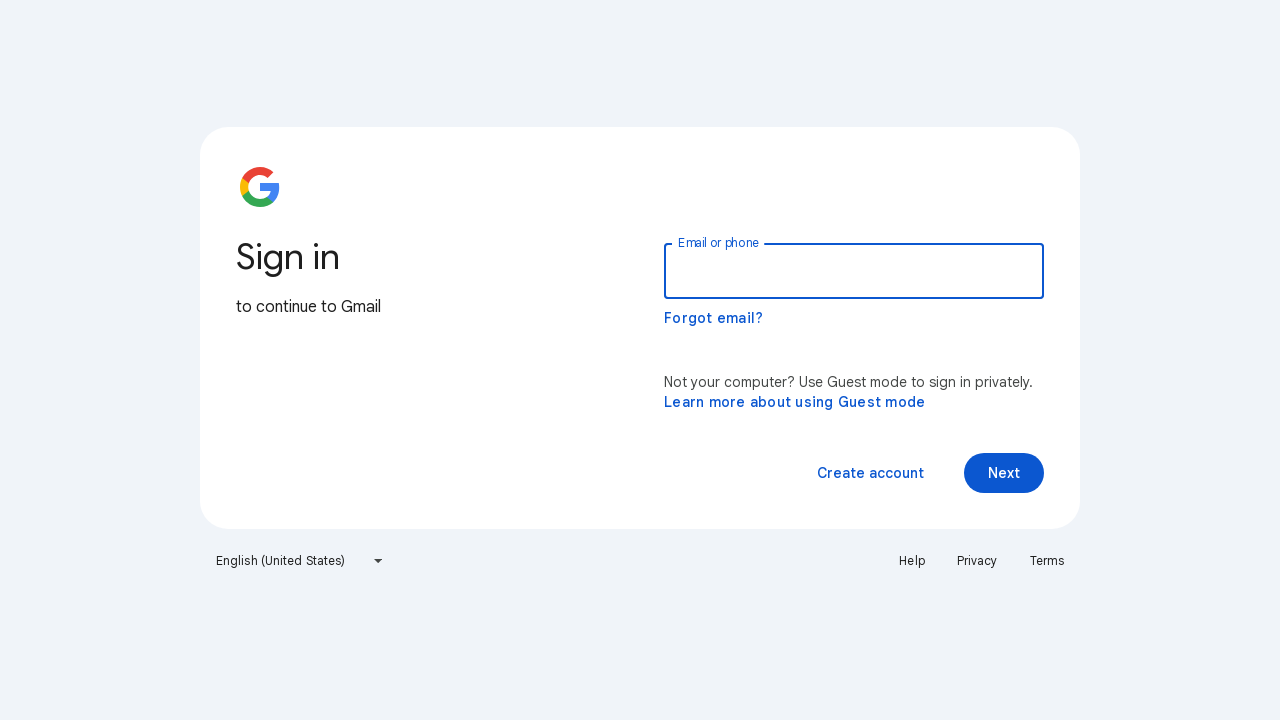

Clicked browser forward button
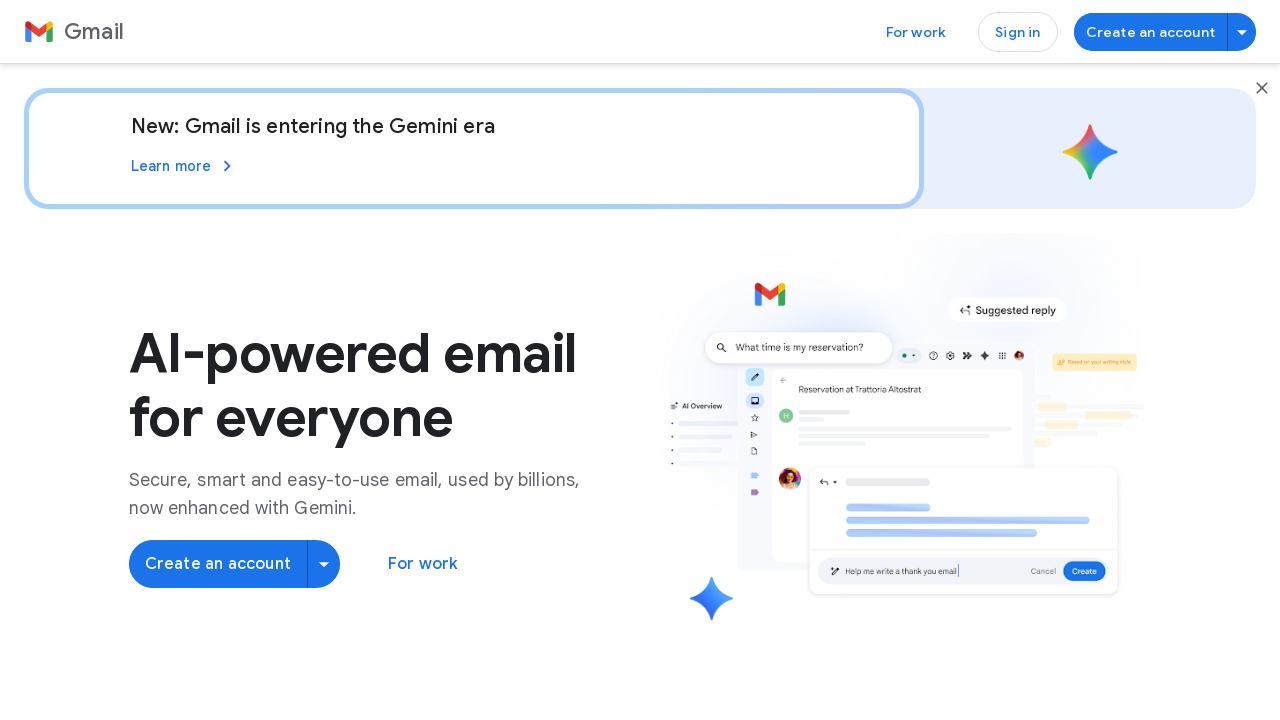

Refreshed the page
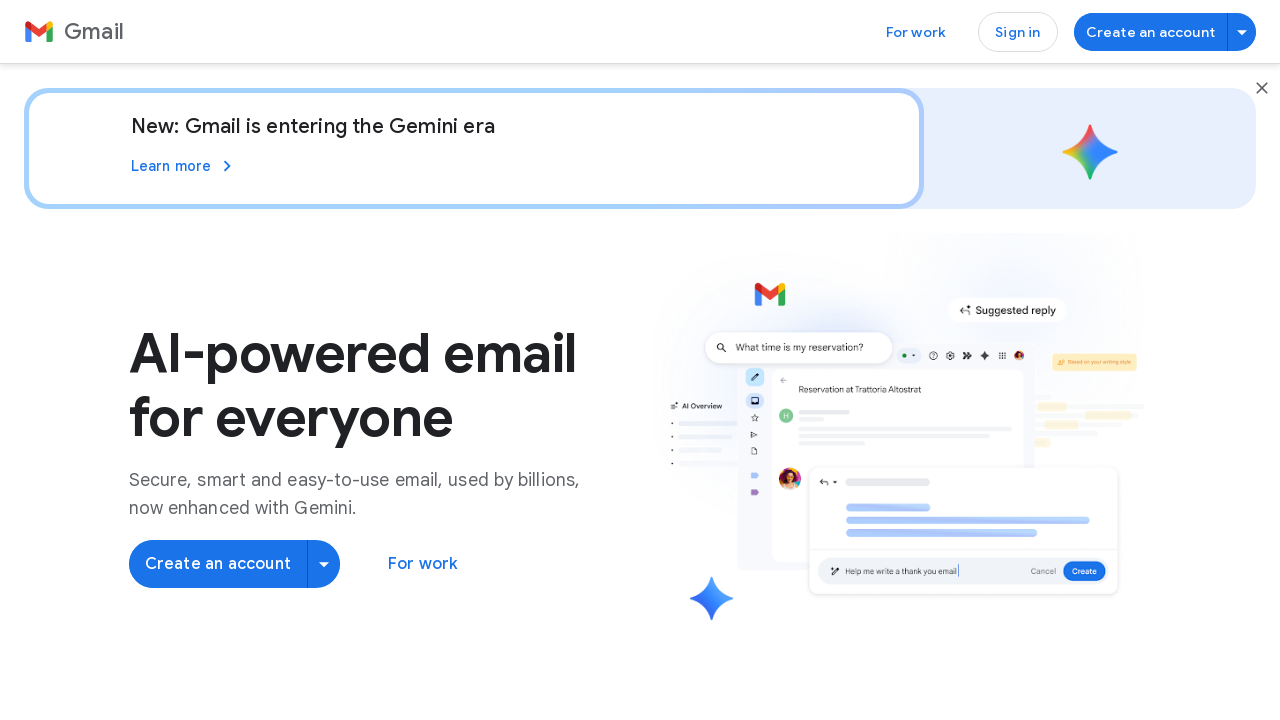

Retrieved page title: Gmail: Secure, AI-Powered Email for Everyone | Google Workspace
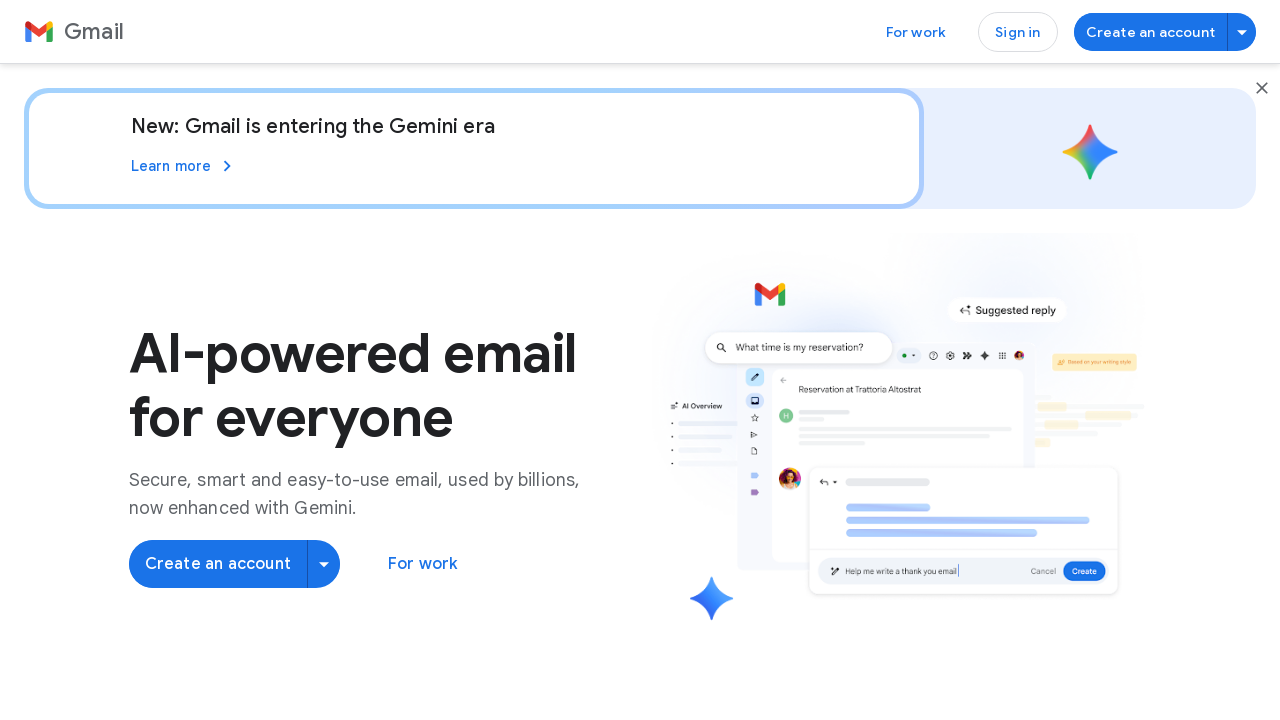

Retrieved page URL: https://workspace.google.com/intl/en-US/gmail/
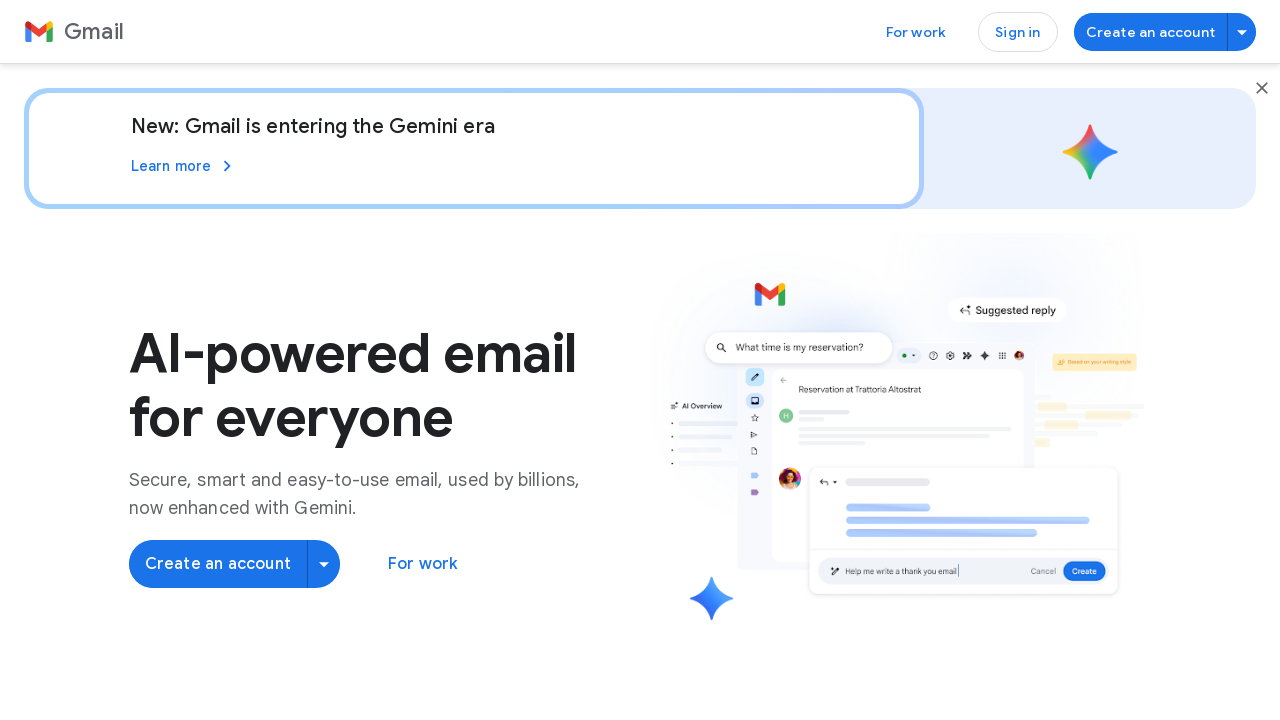

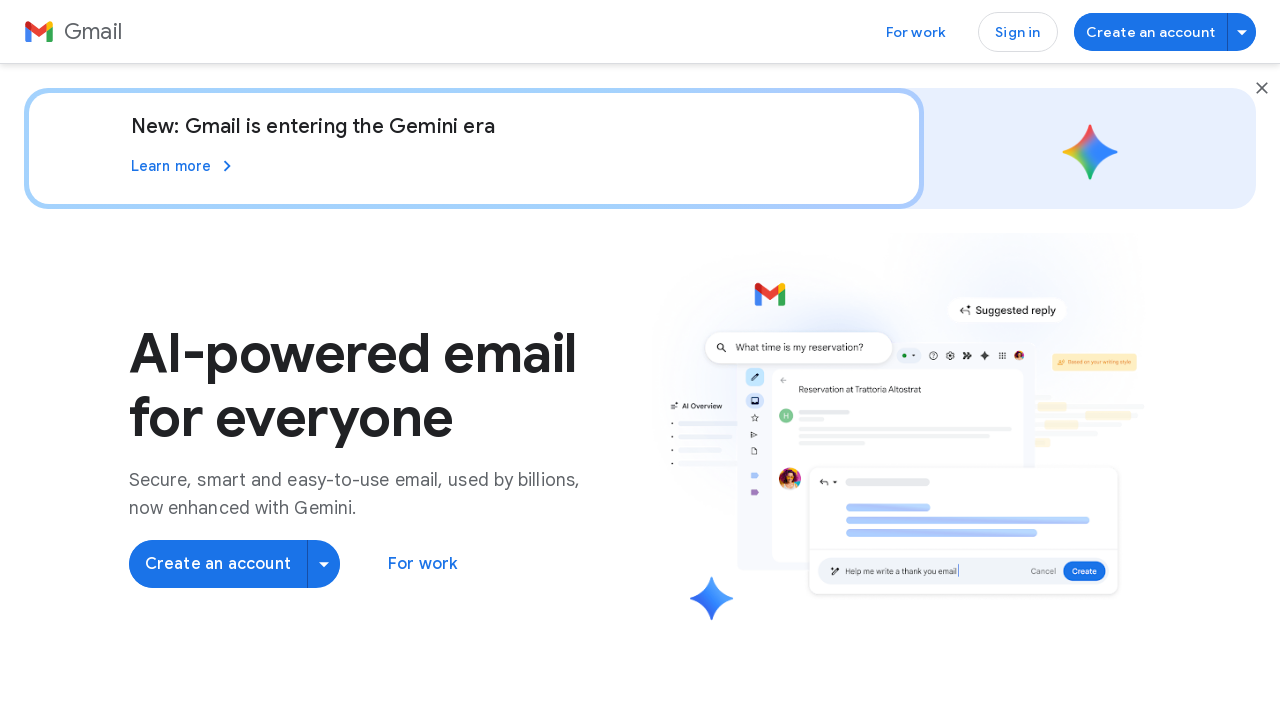